Tests browser window popup handling by opening child windows, switching between them, interacting with elements in each window, and closing child windows

Starting URL: https://skpatro.github.io/demo/links/

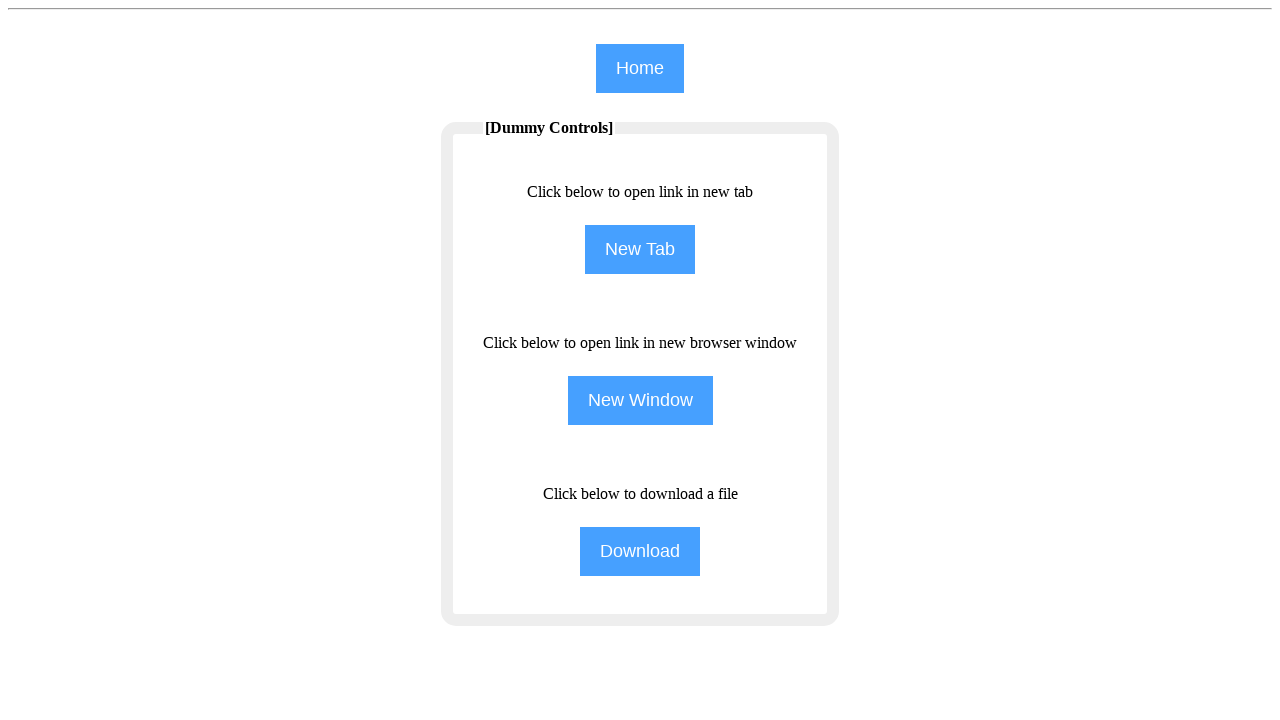

Clicked 'NewWindow' button to open child window at (640, 400) on input[name='NewWindow']
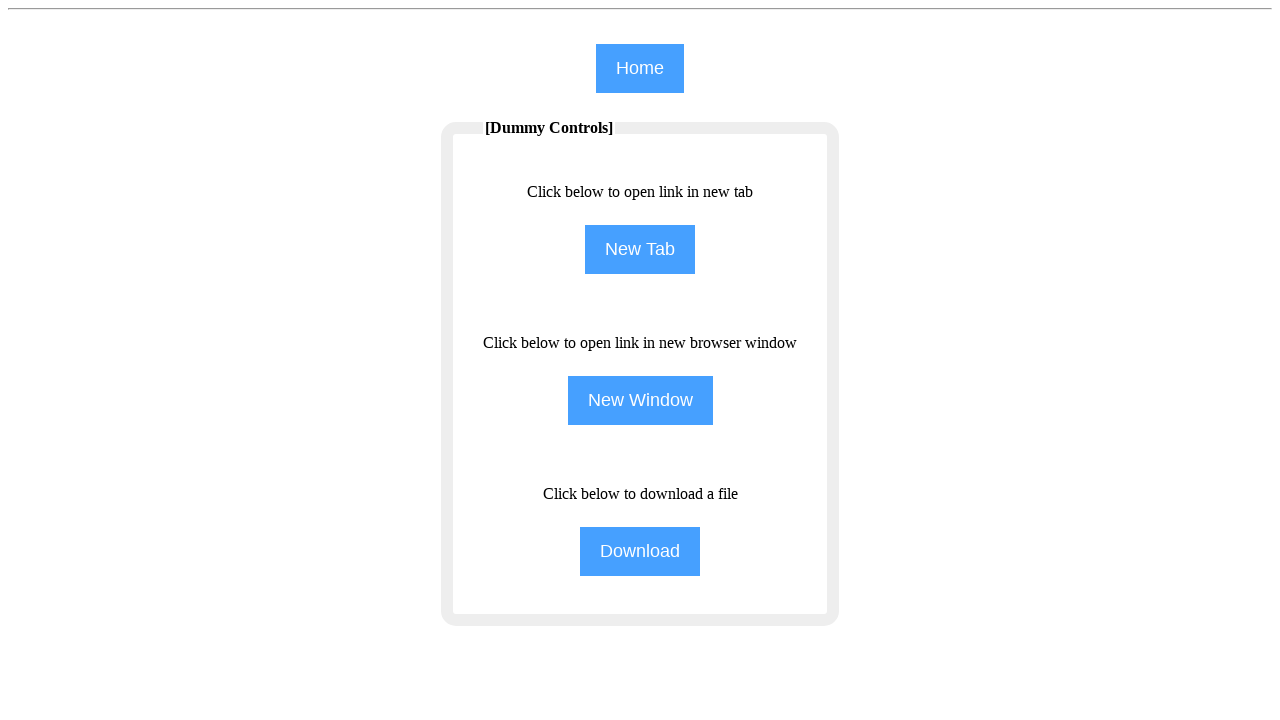

Waited 2 seconds for child window to open
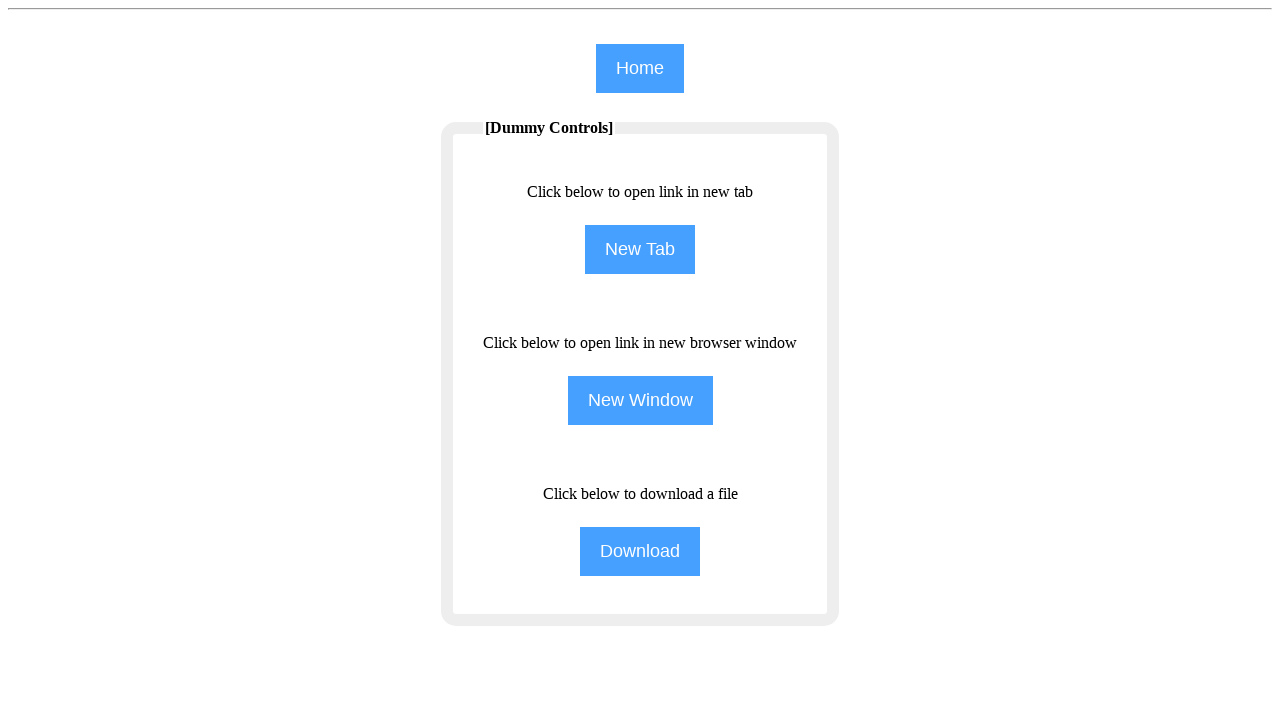

Retrieved context and list of all pages
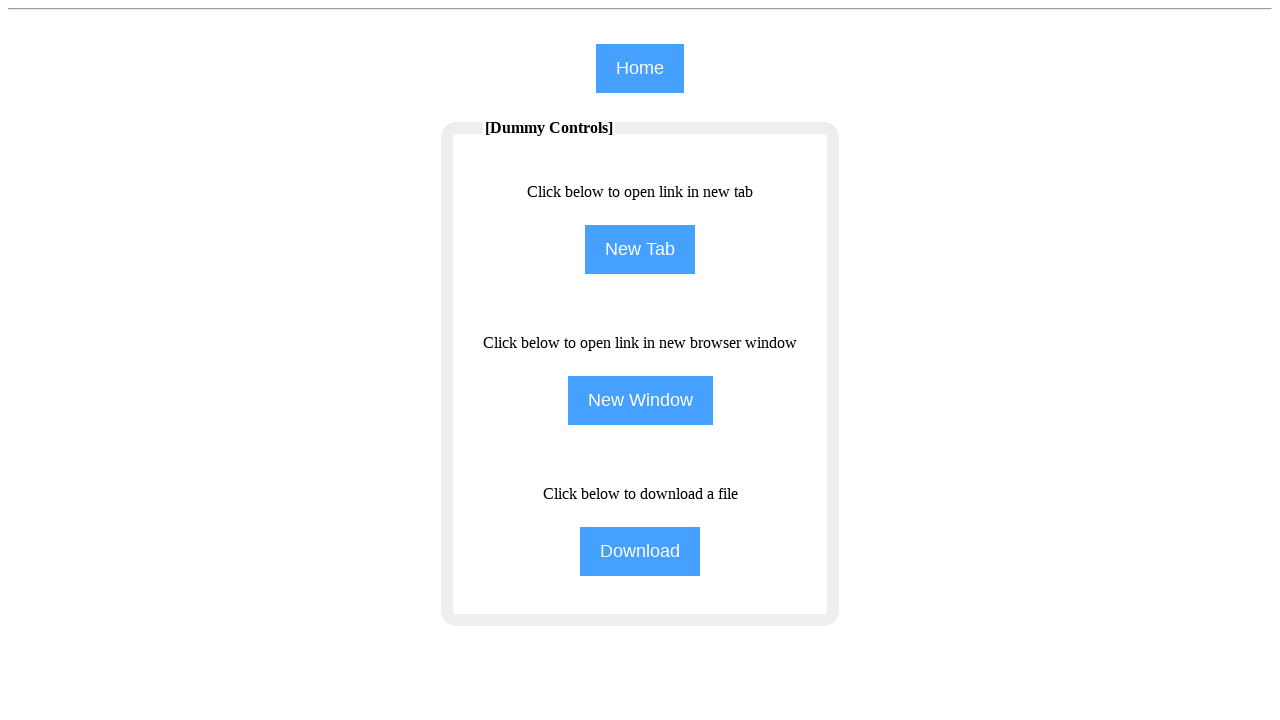

Switched to child window (page index 1)
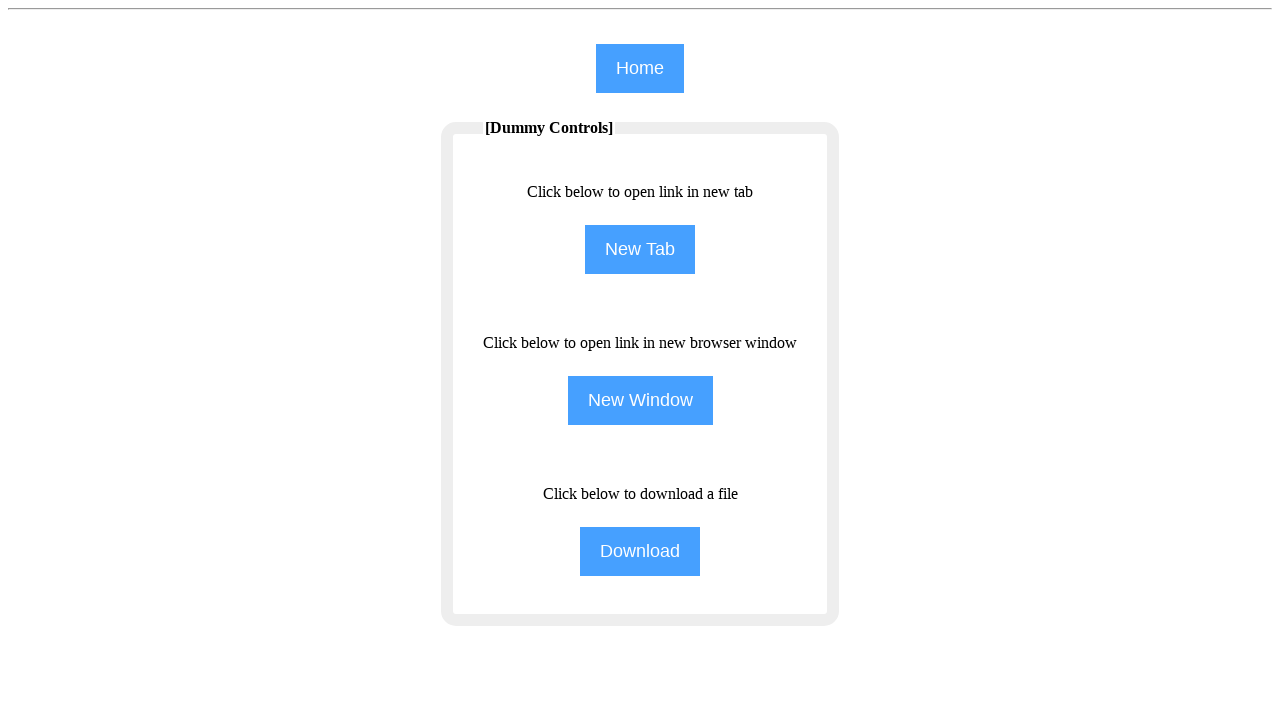

Filled search field in child window with 'Selenium' on #the7-search
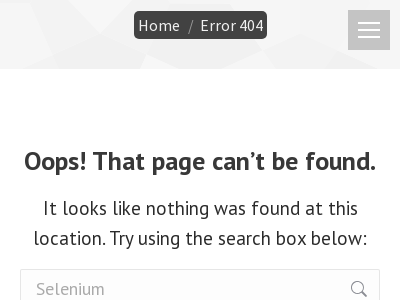

Closed child window
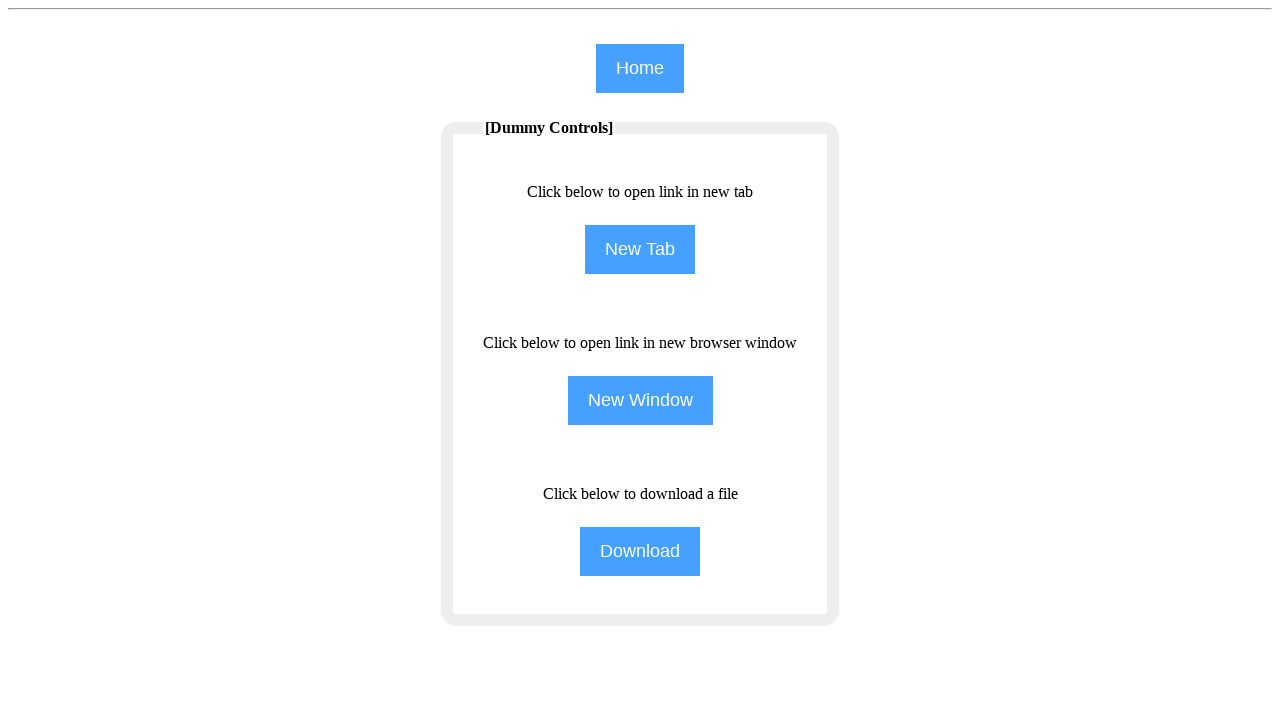

Clicked second button to open new tab at (640, 250) on (//input[@type='button'])[2]
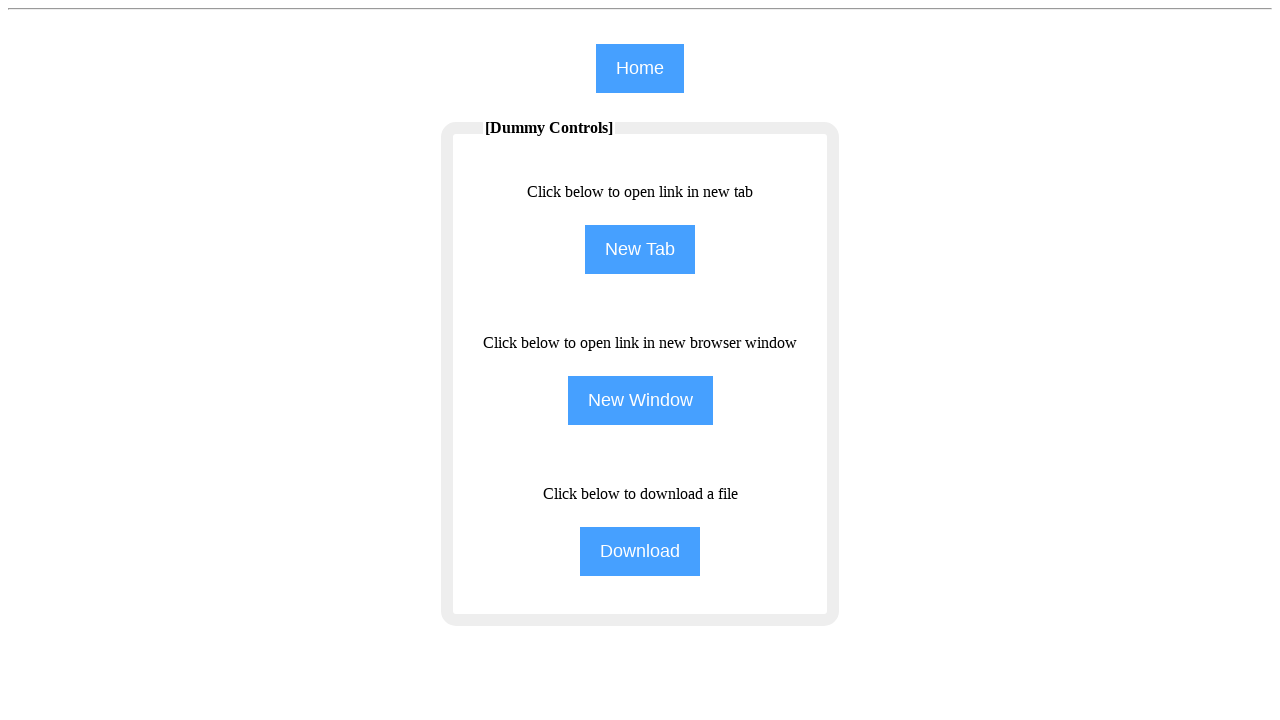

Waited 1 second for new tab to open
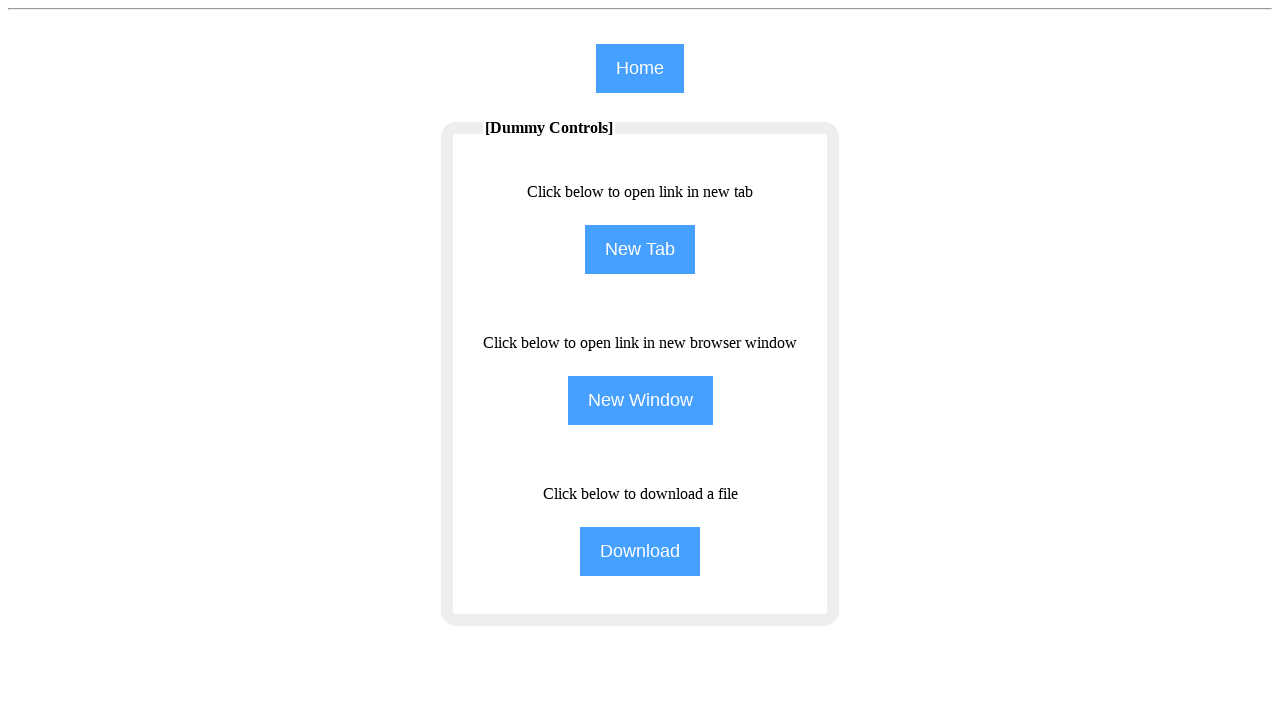

Retrieved updated list of all pages
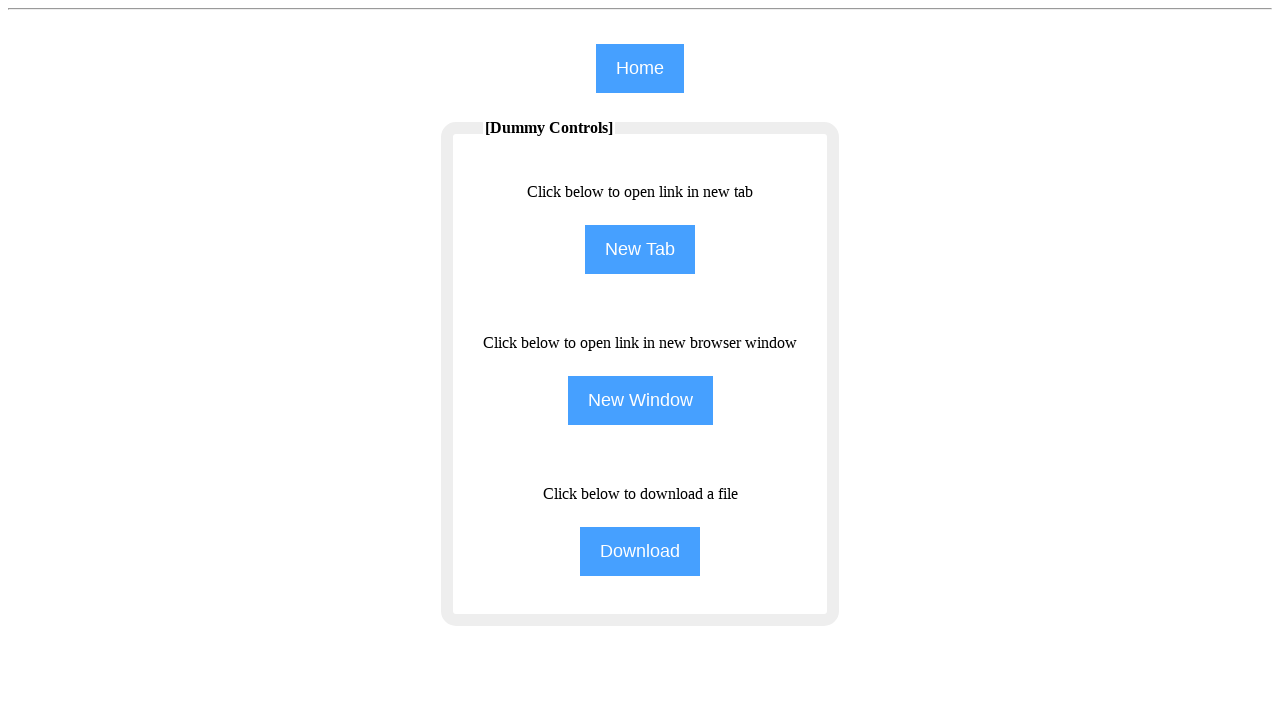

Switched to new tab (last page in context)
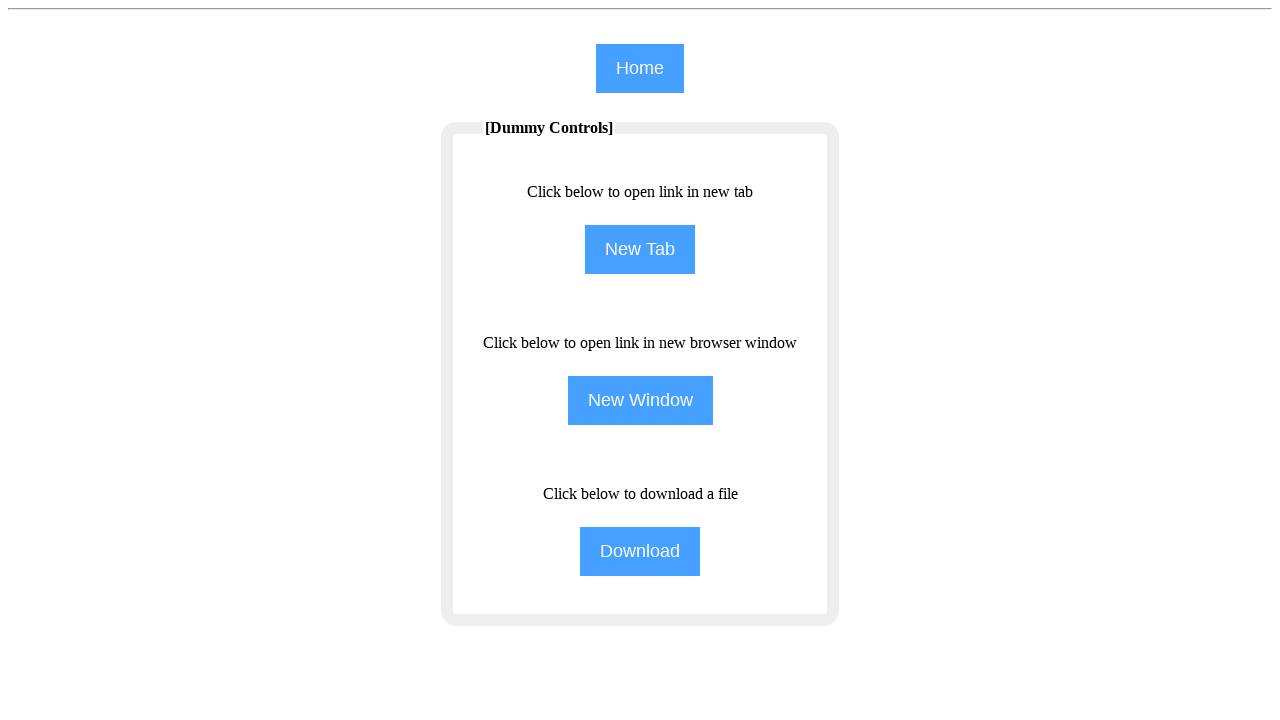

Clicked 'About me' link in new tab at (144, 466) on (//span[text()='About me'])[4]
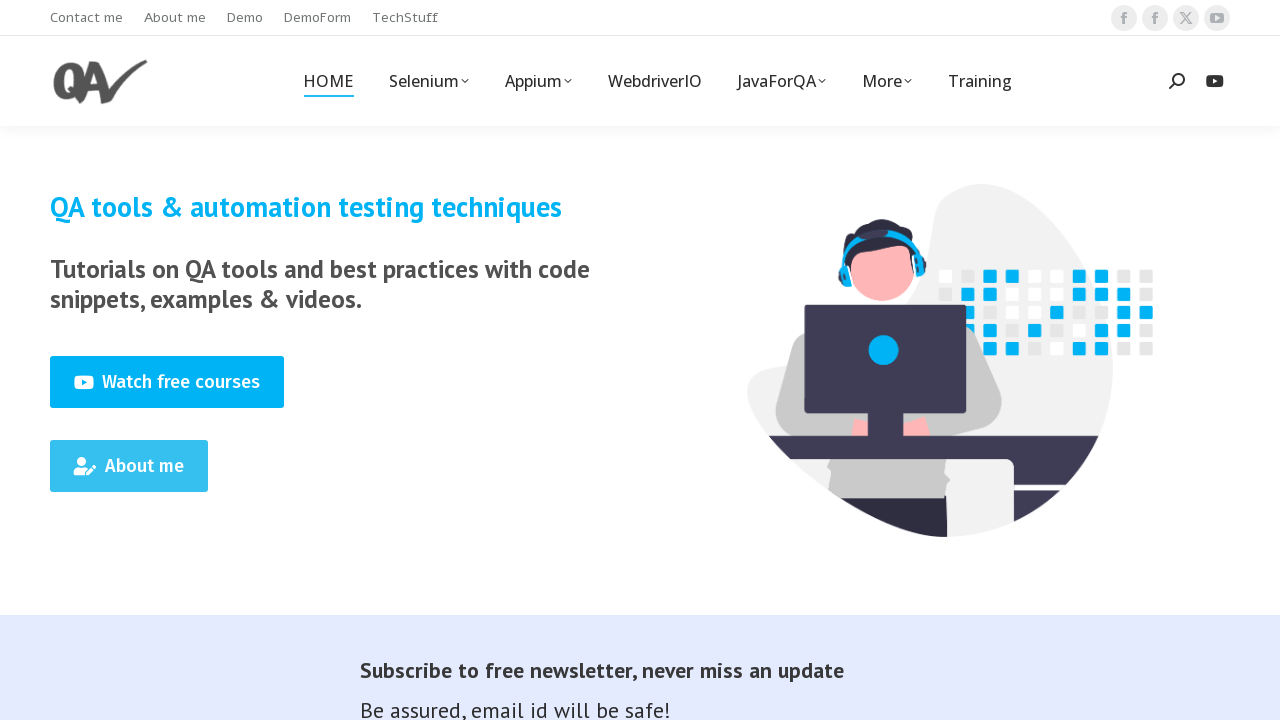

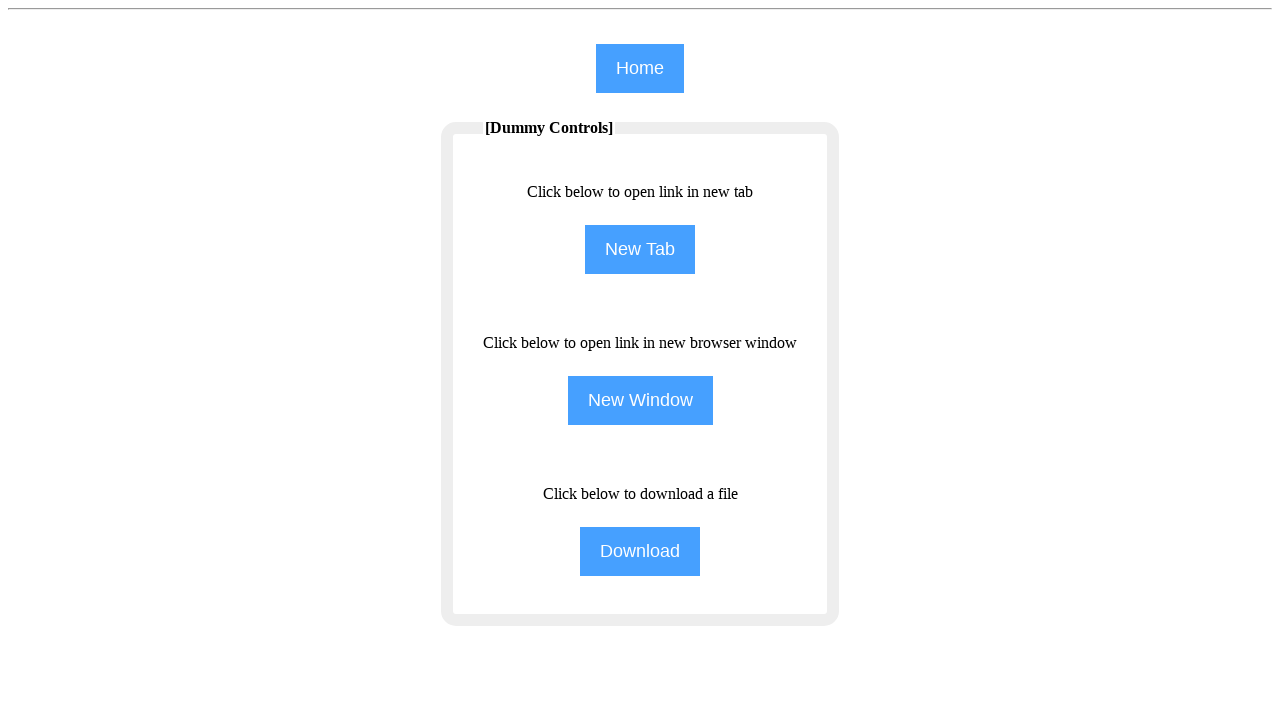